Tests JavaScript-based scrolling by scrolling to bottom of page and by specific pixel amounts

Starting URL: https://demo.automationtesting.in/Register.html

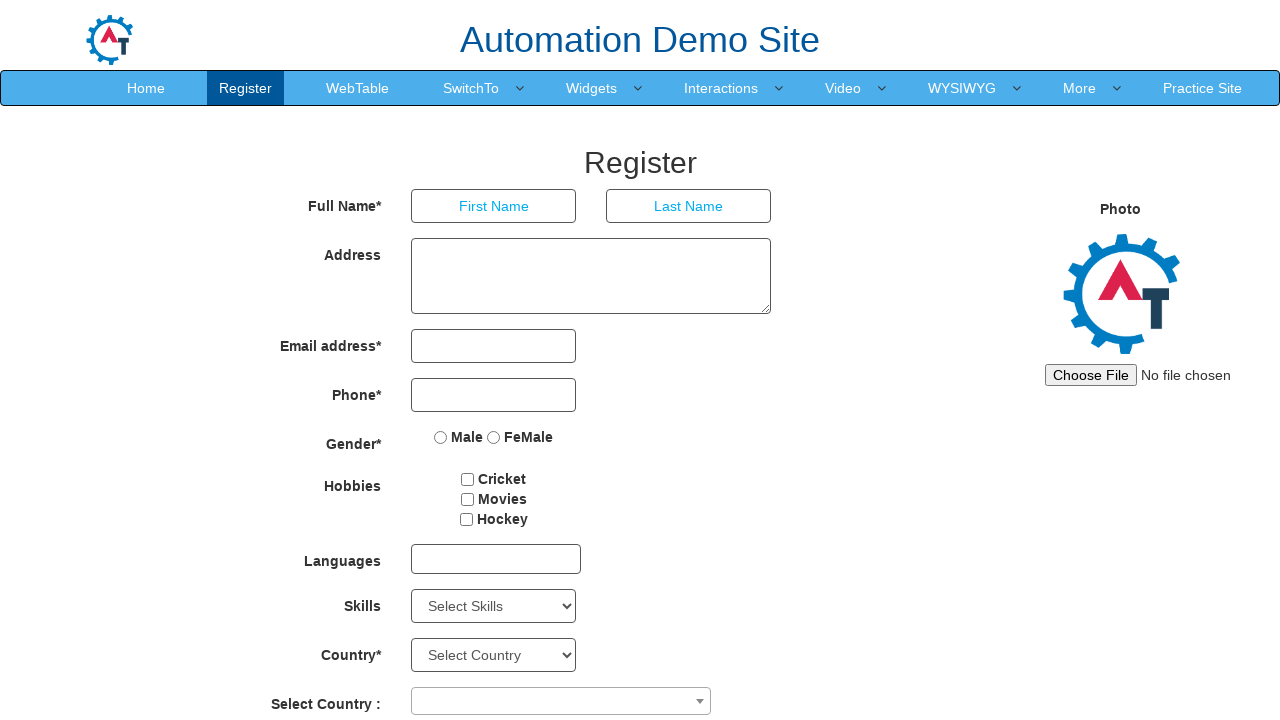

Waited for second password input field to become visible
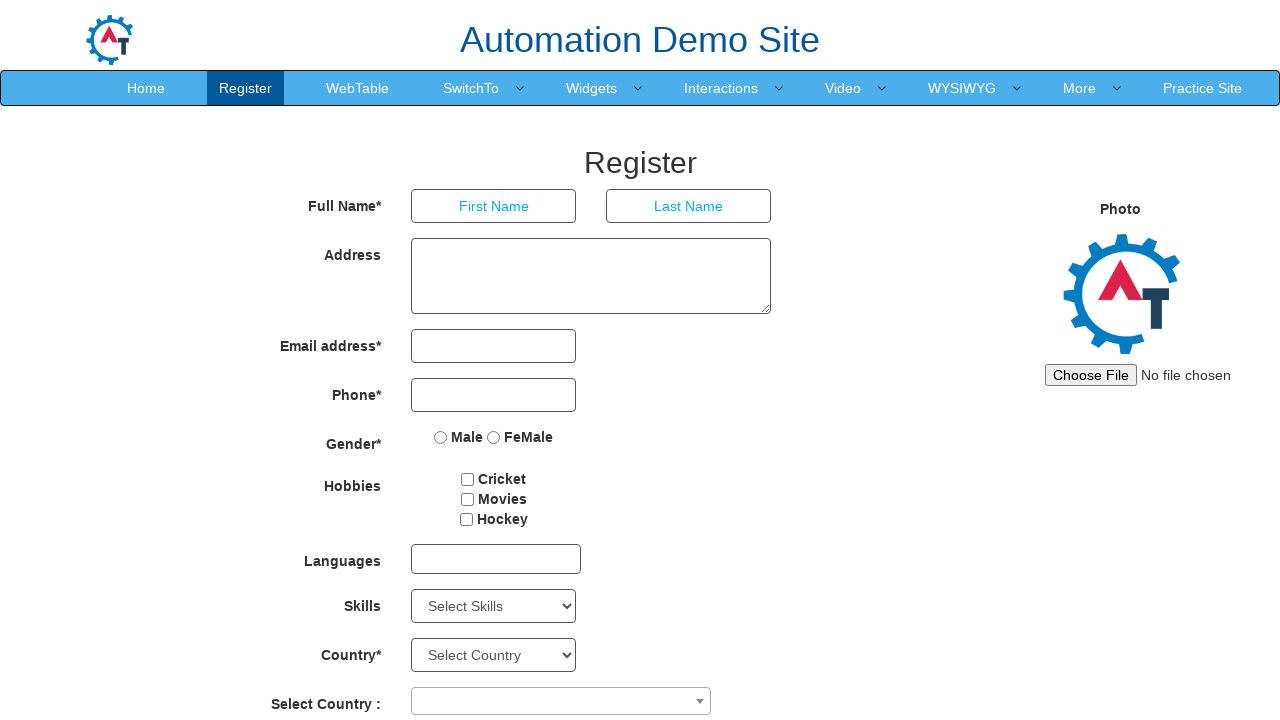

Scrolled to bottom of page using JavaScript
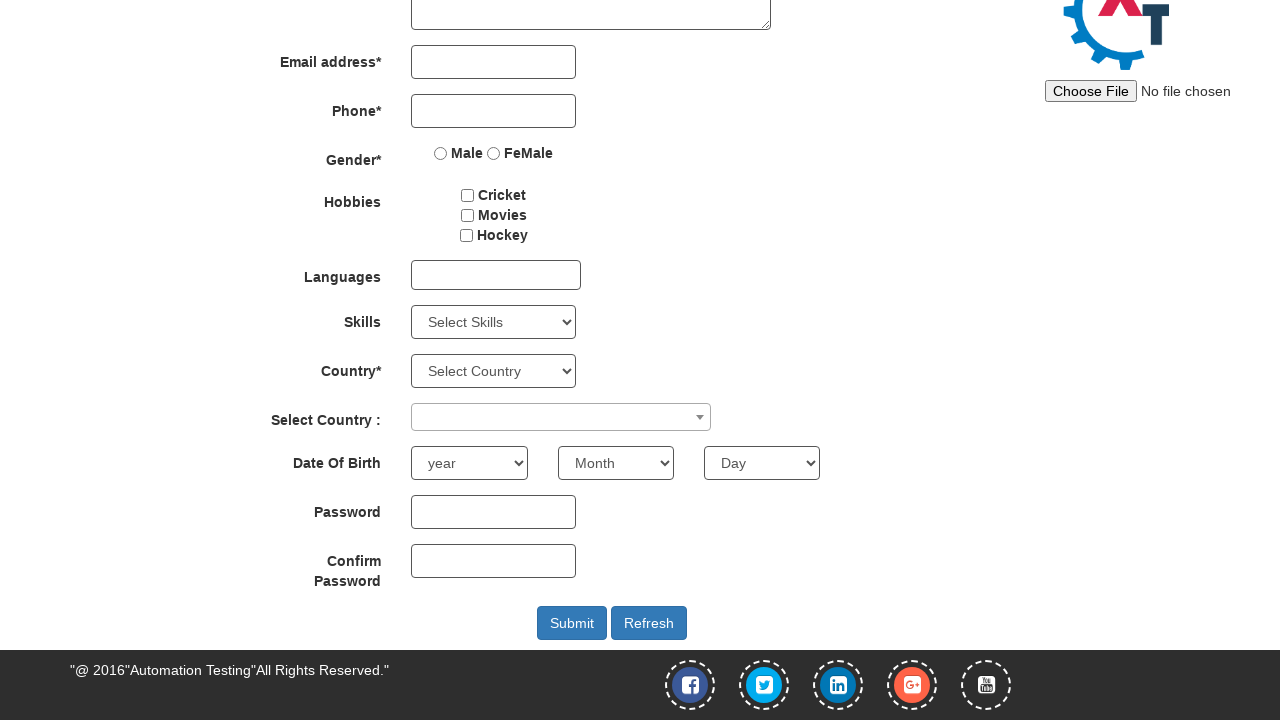

Scrolled down by 500 pixels using JavaScript
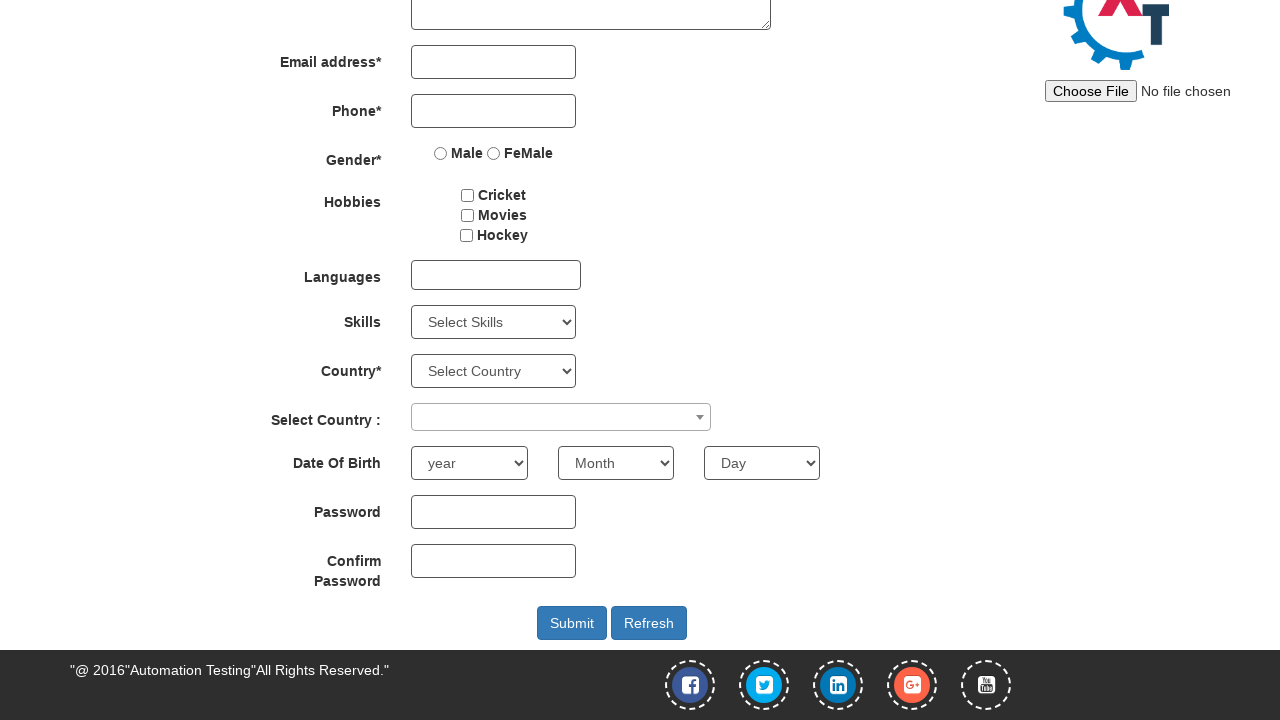

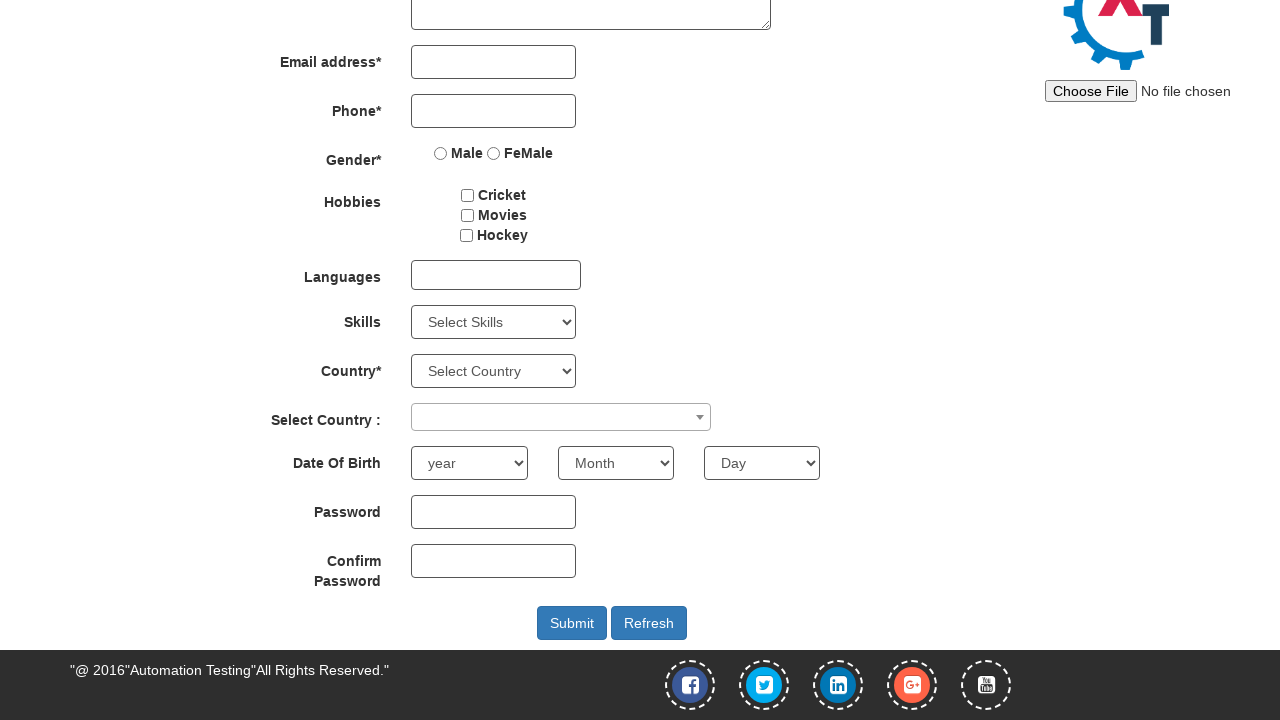